Tests the search functionality on an e-commerce store by entering a random product name (from a predefined list: mug, white, notebook, cushion) into the search field and submitting the search.

Starting URL: http://prod-kurs.coderslab.pl

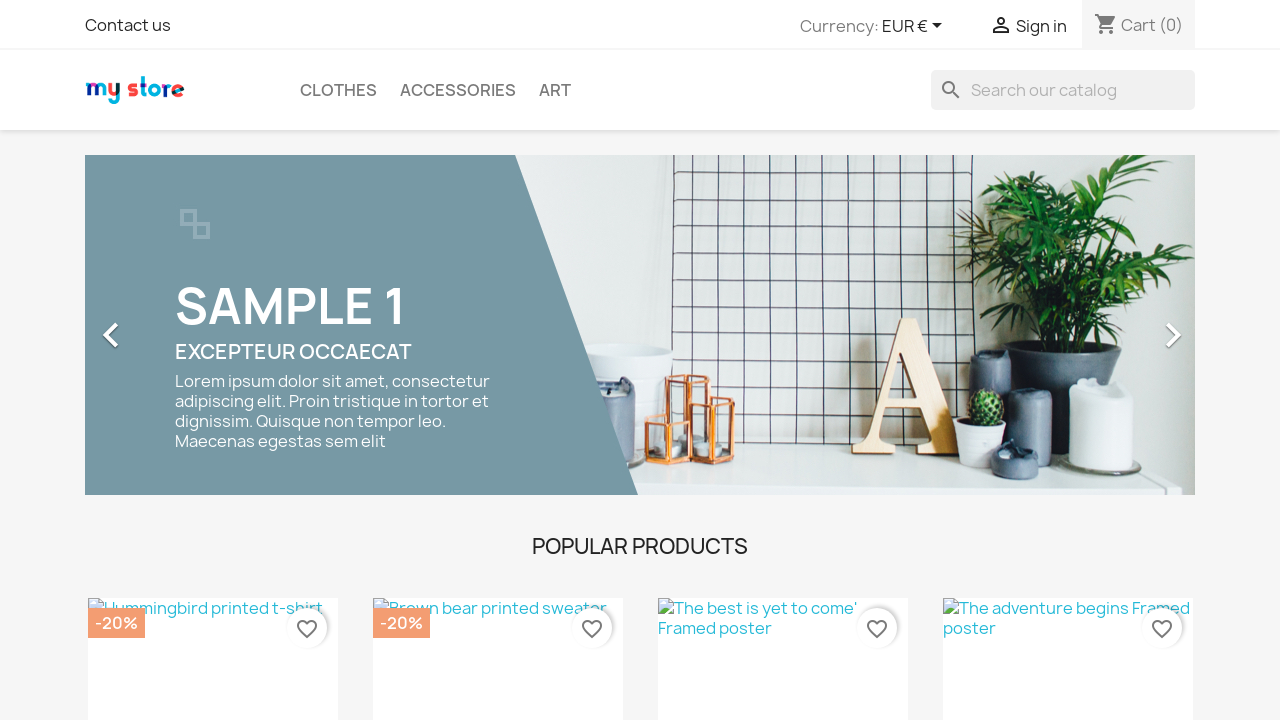

Selected random product from list: 'notebook'
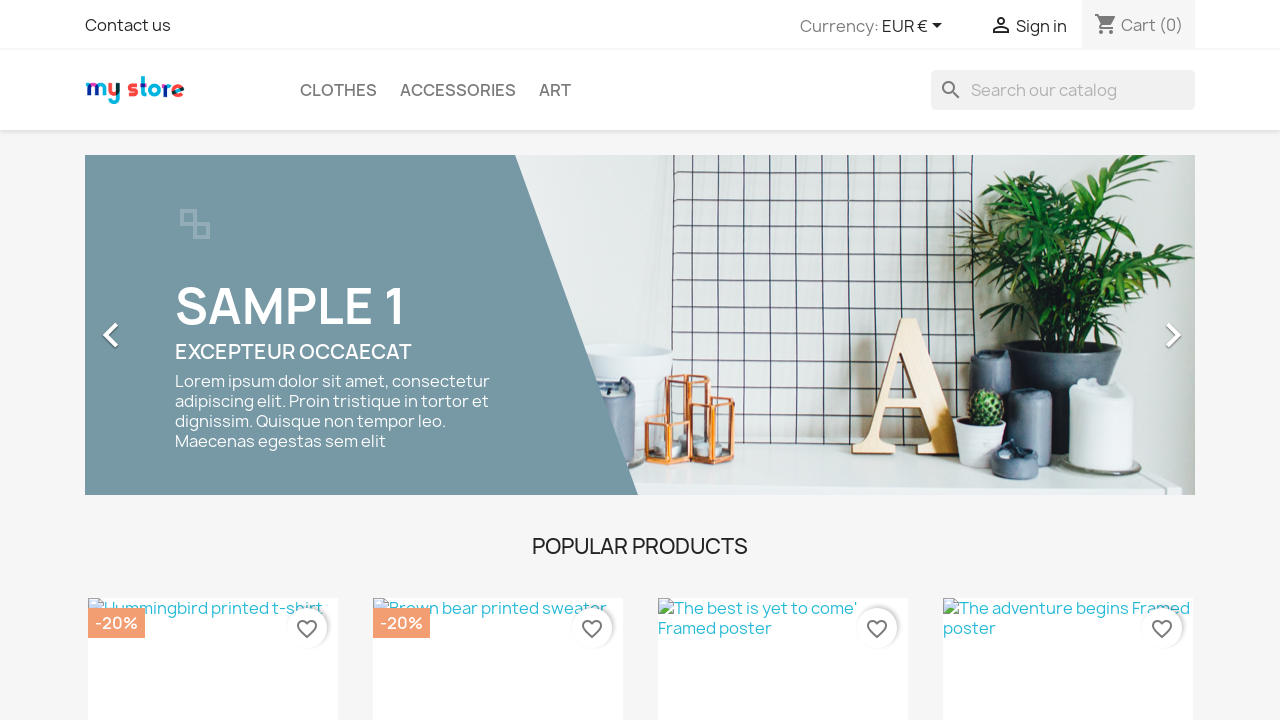

Cleared search field on input[name='s']
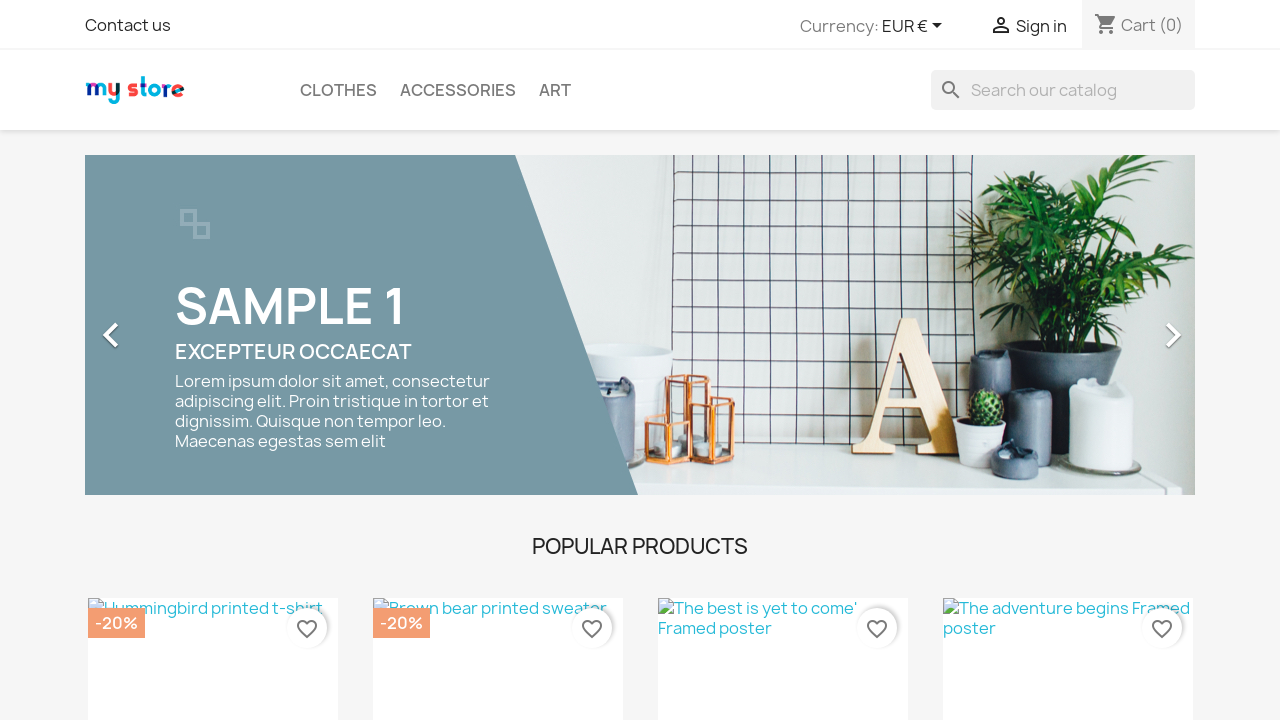

Filled search field with 'notebook' on input[name='s']
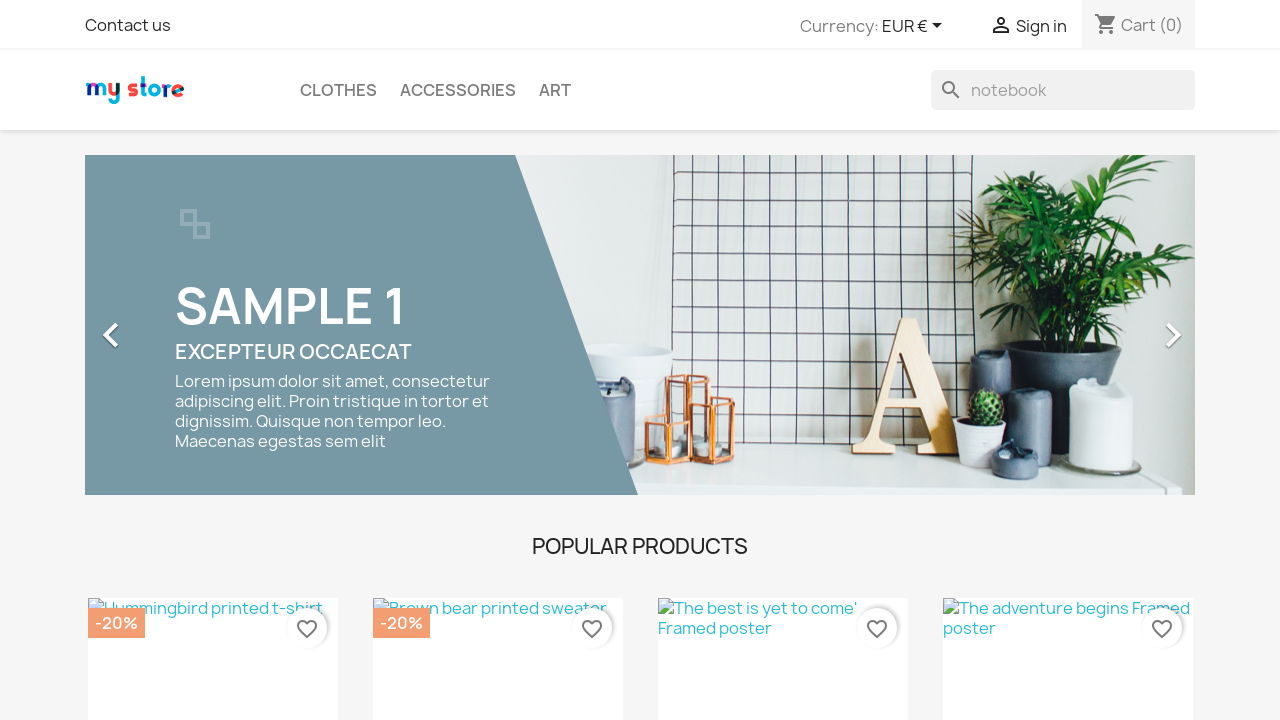

Submitted search for 'notebook' on input[name='s']
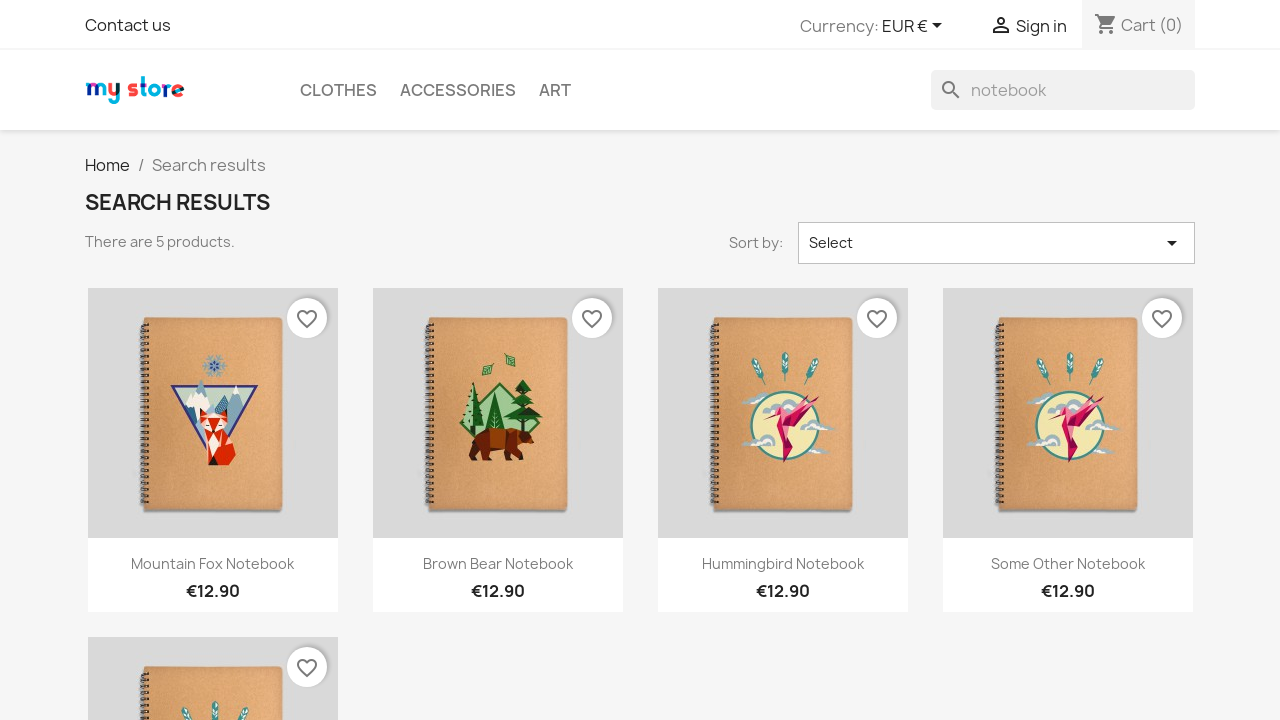

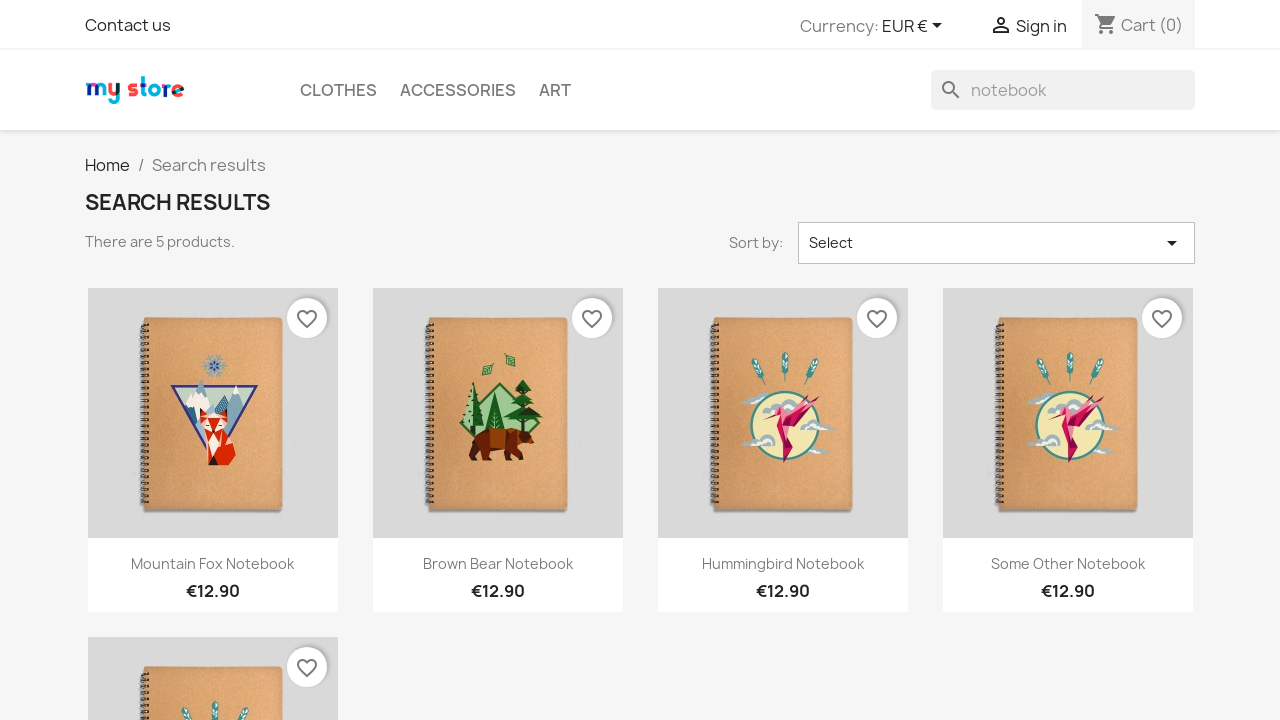